Opens CHADD website and submits an email subscription form

Starting URL: https://chadd.org/for-adults/overview/

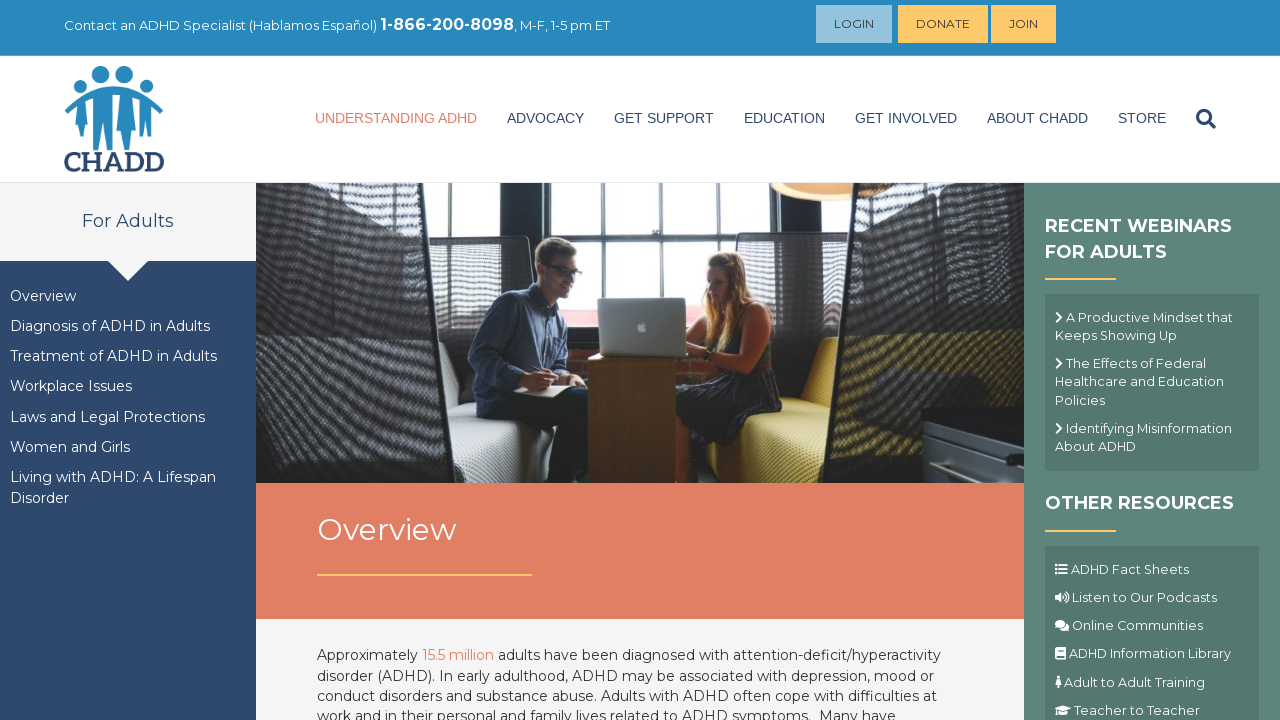

Navigated to CHADD website for adults overview page
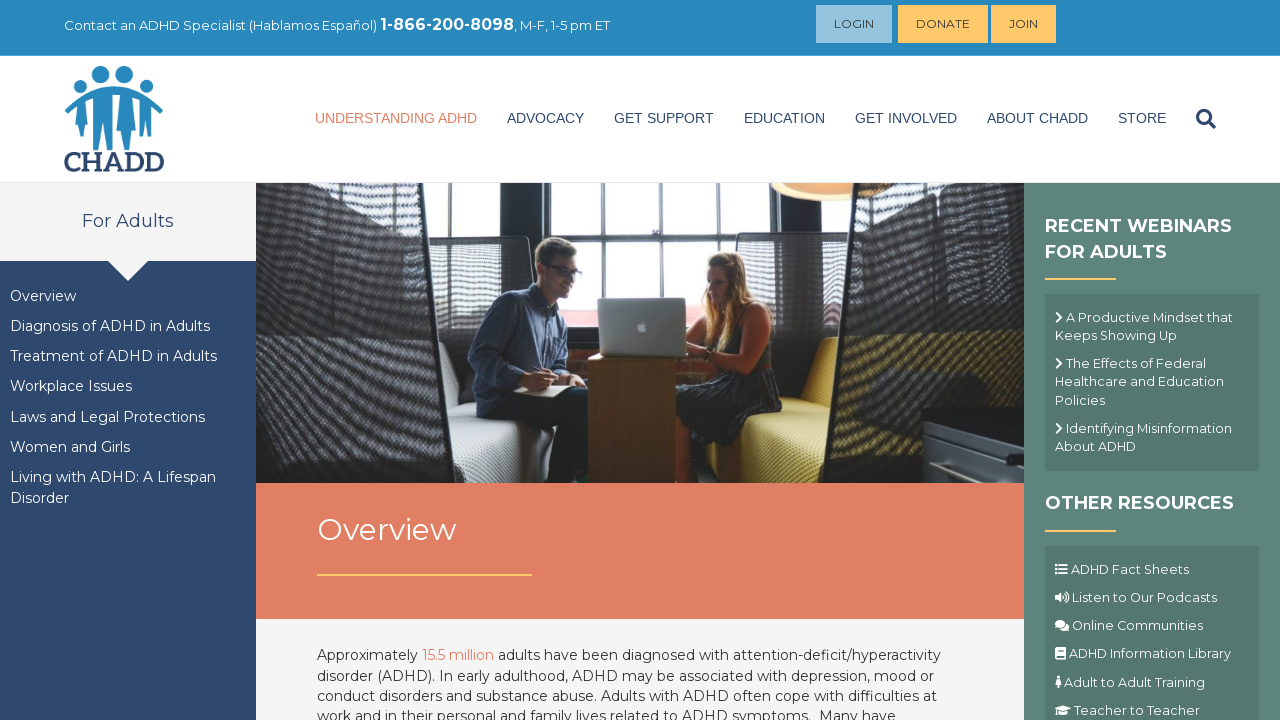

Filled email field with testuser847@example.com on input[name='EMAIL']
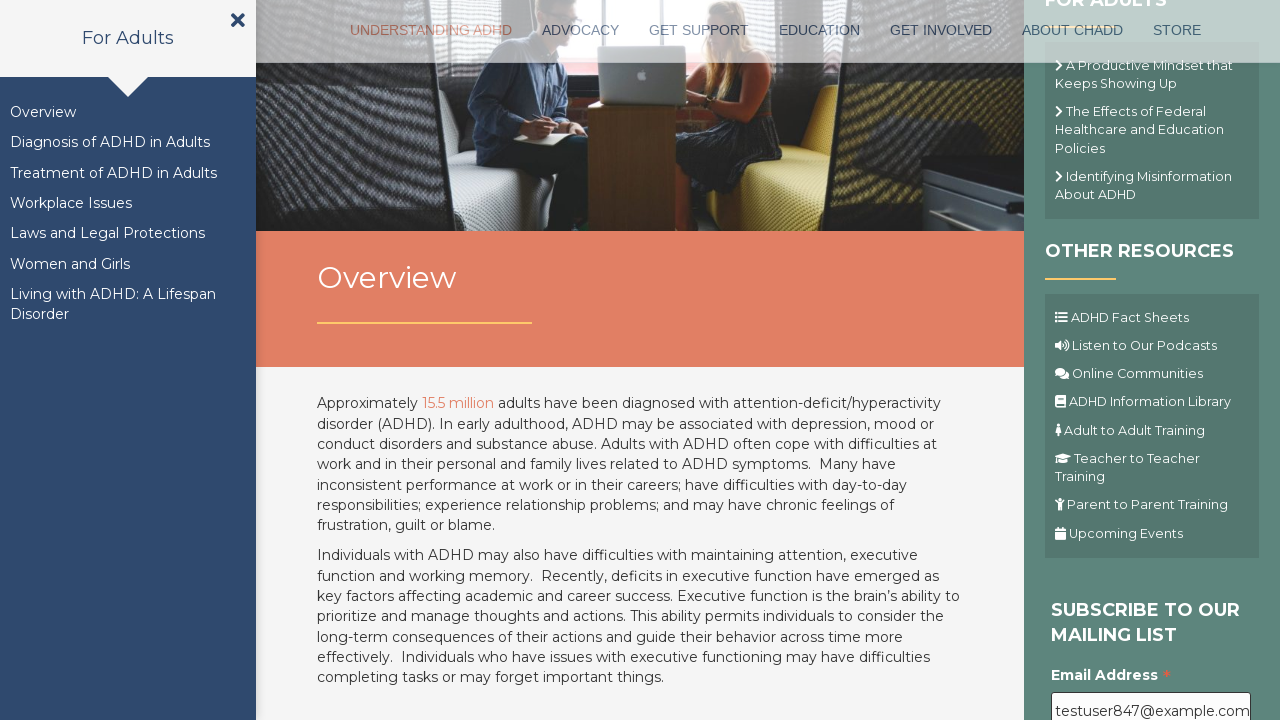

Clicked subscribe button to submit email subscription form at (1111, 361) on .button
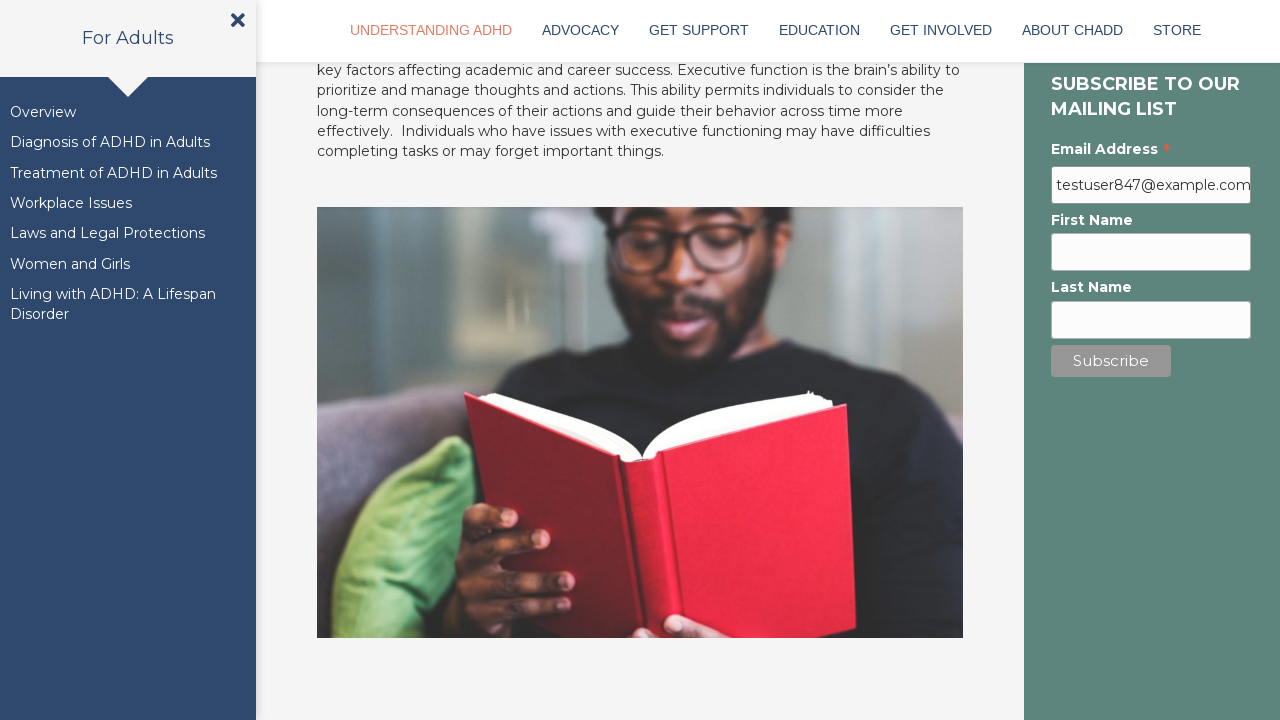

Email subscription form submitted successfully
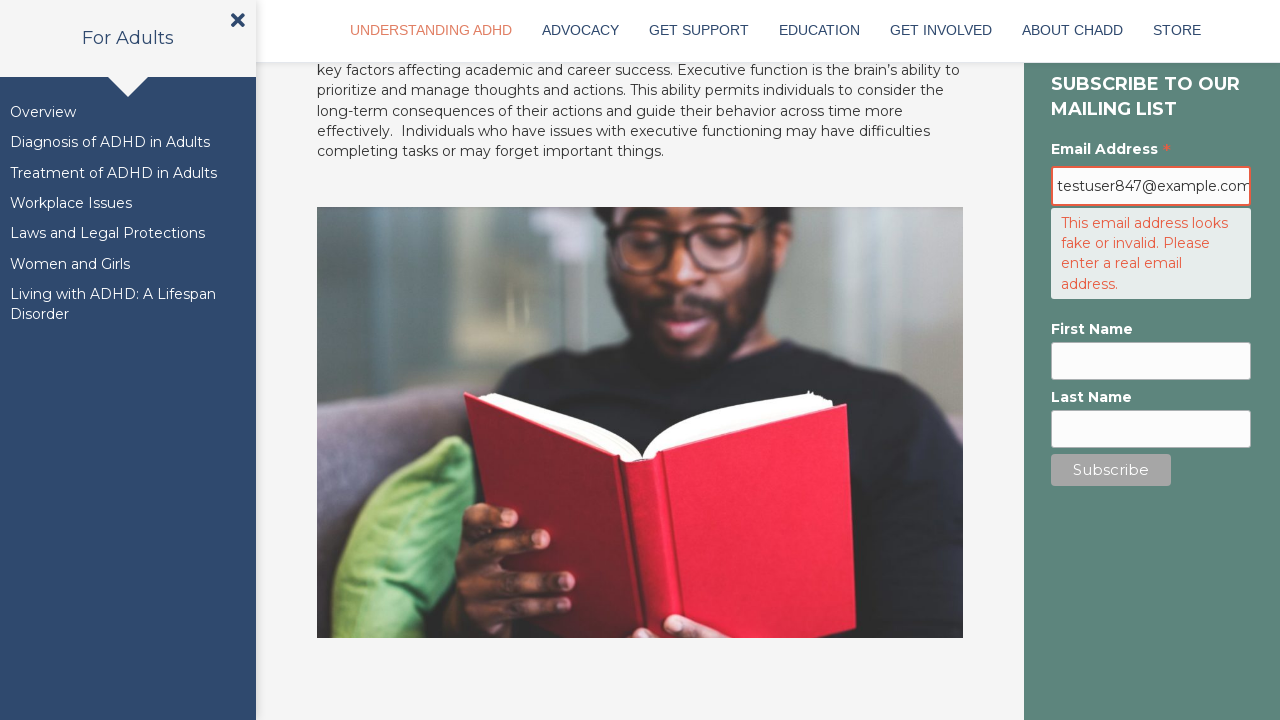

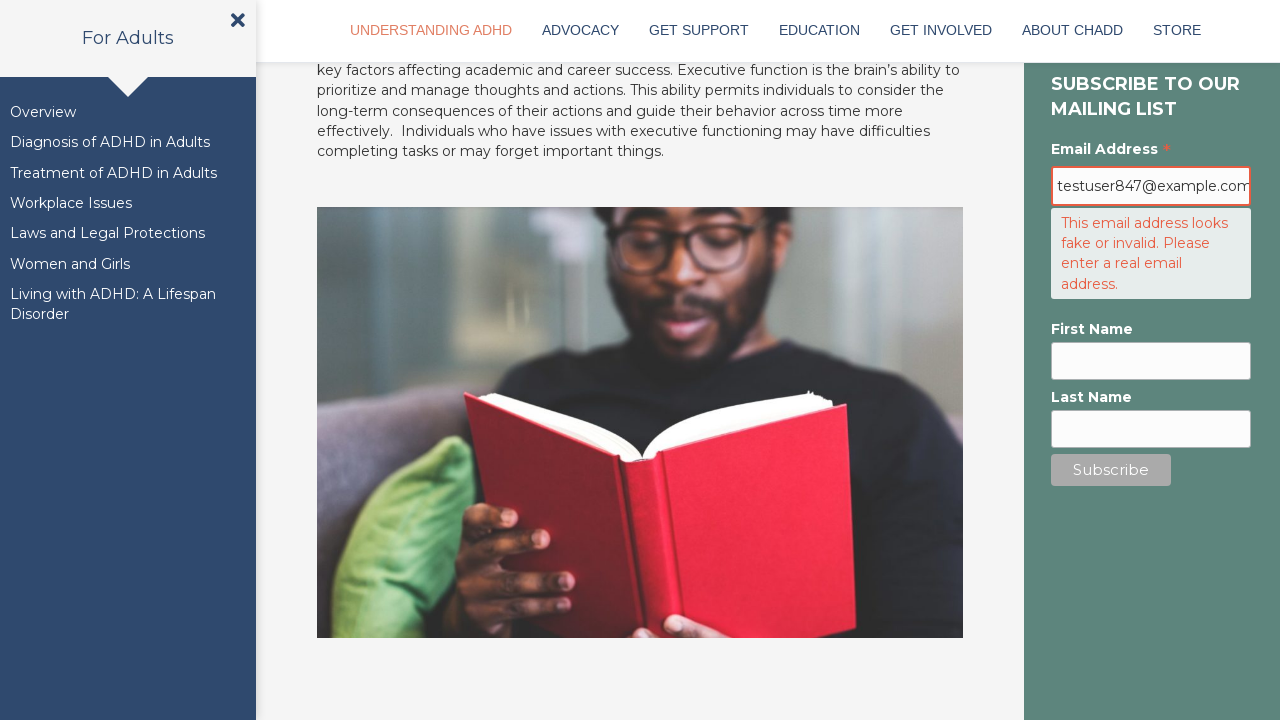